Navigates to a personal website and verifies the navbar brand text displays correctly

Starting URL: https://theofal.github.io

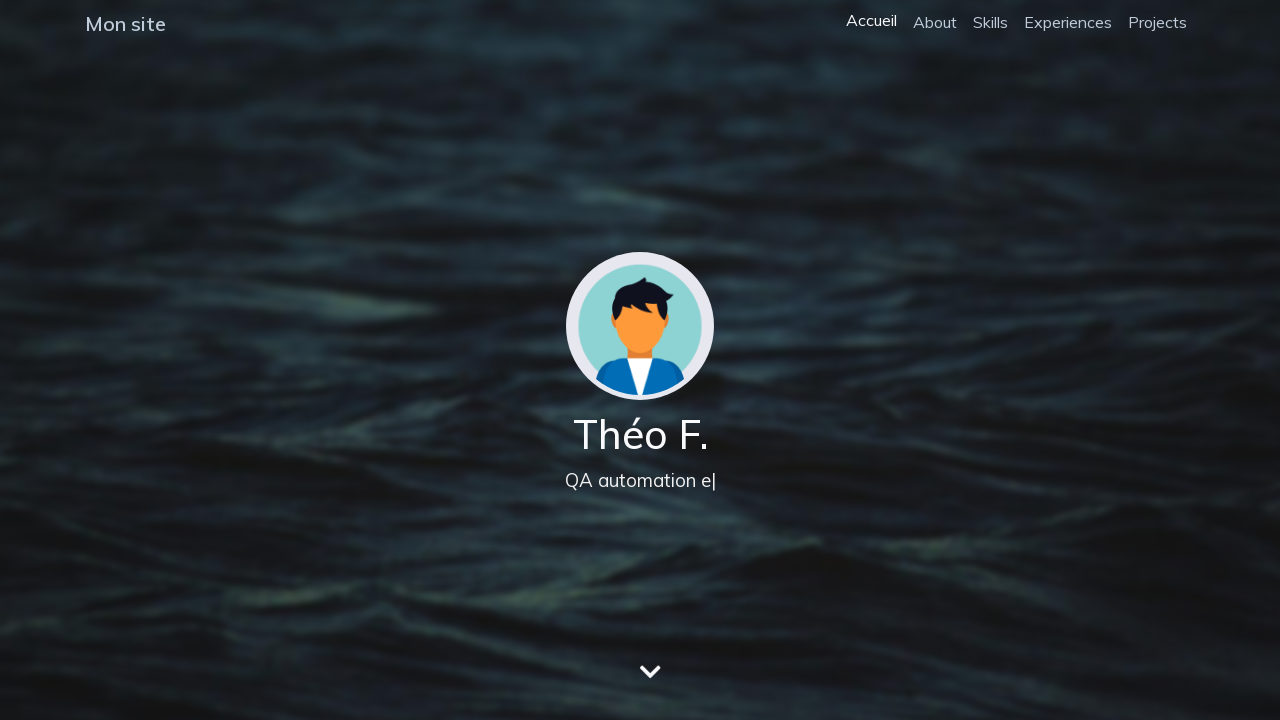

Navigated to https://theofal.github.io
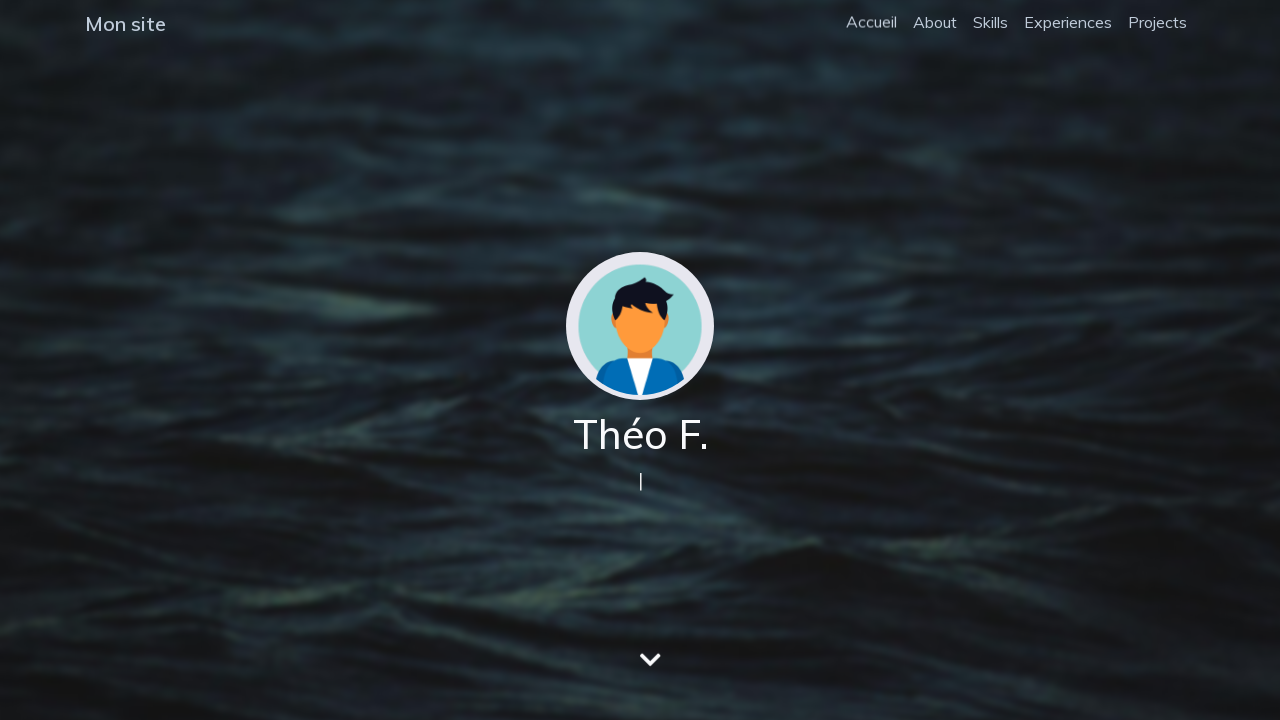

Navbar brand element became visible
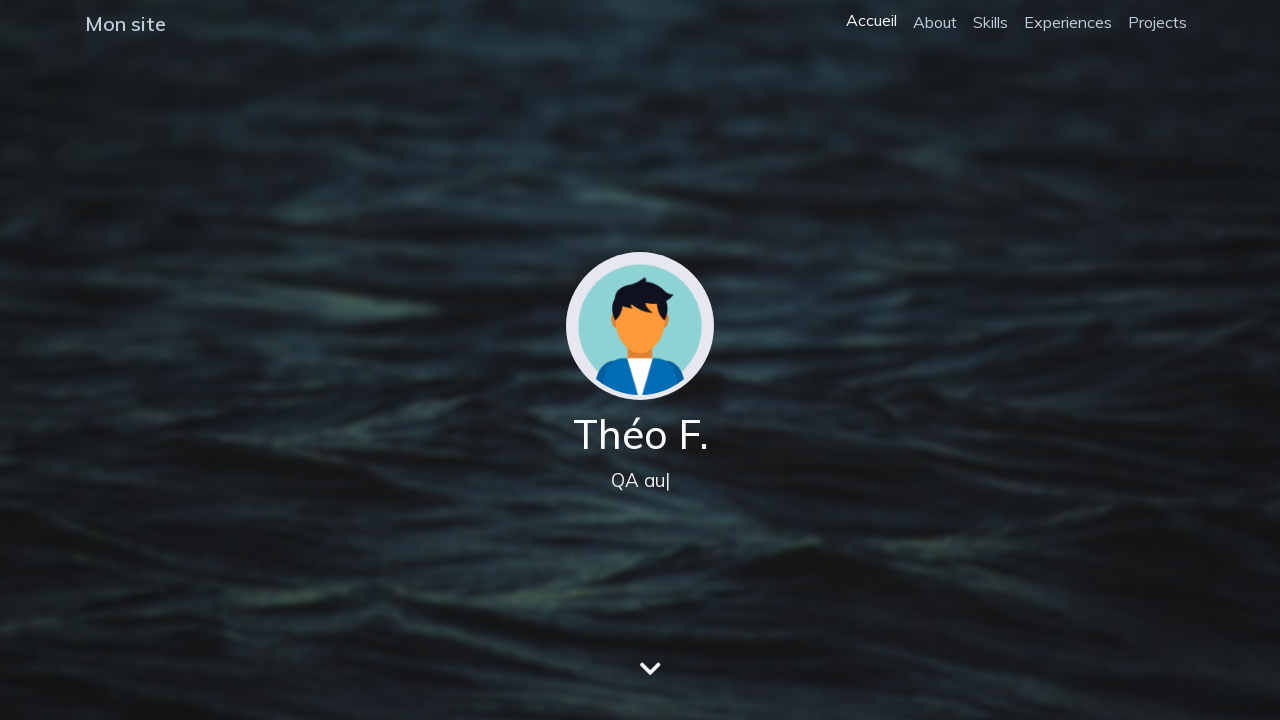

Retrieved navbar brand text content
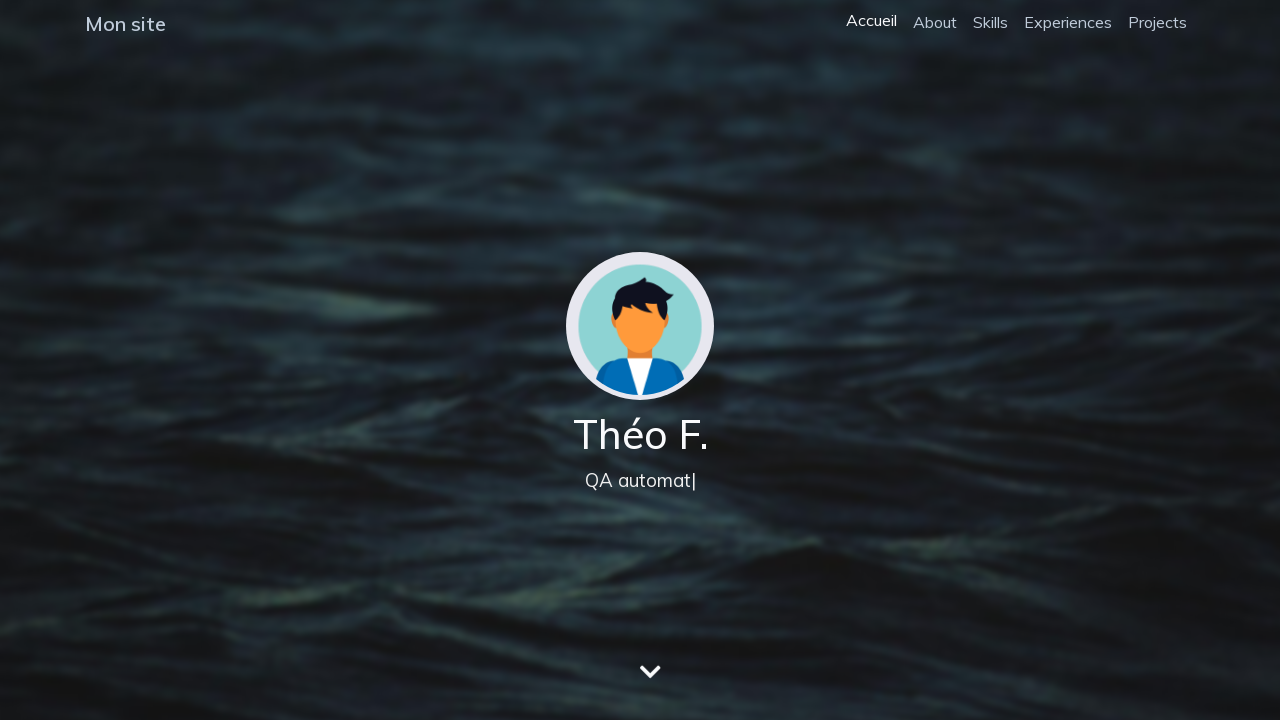

Verified navbar brand text is 'Mon site'
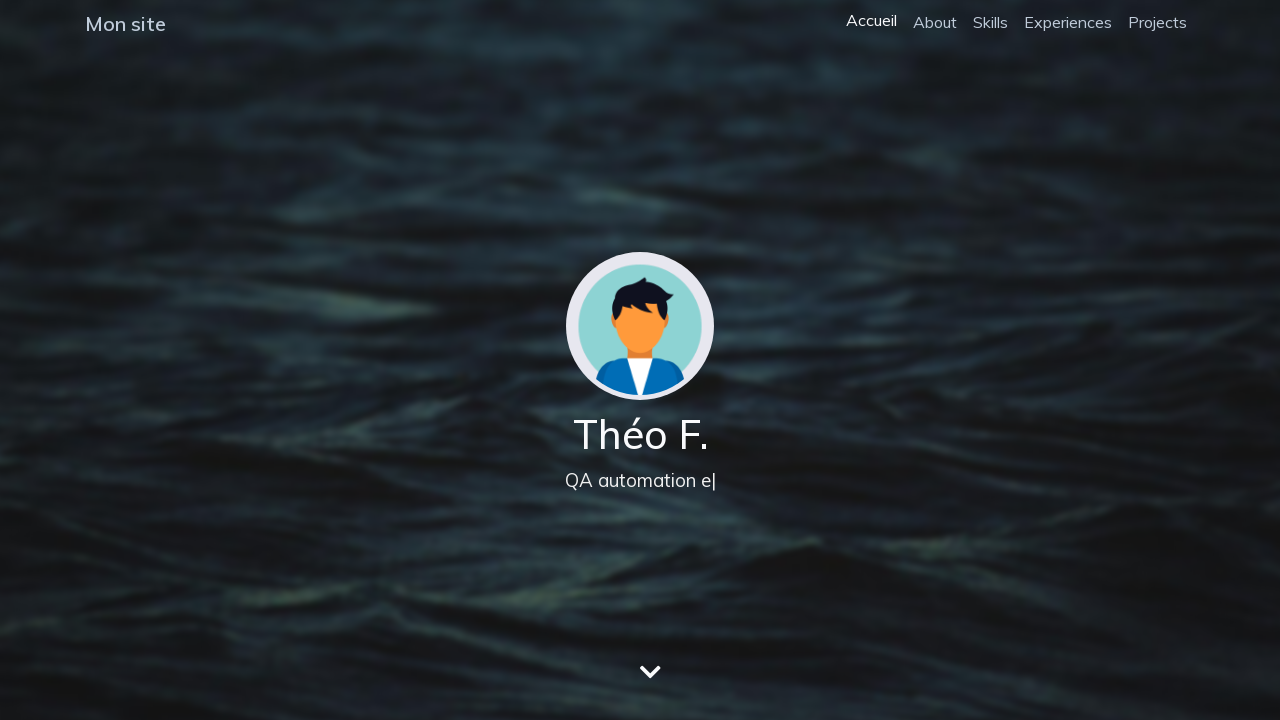

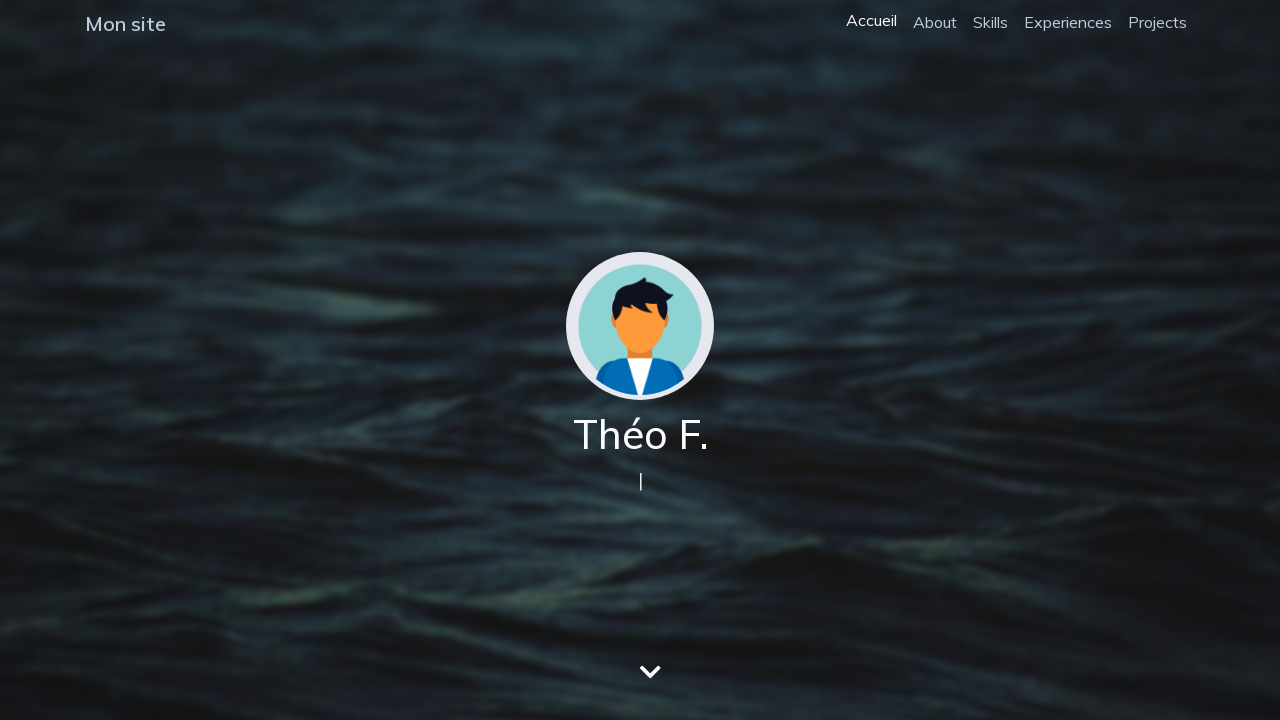